Tests dynamic loading functionality by clicking the Start button to initiate loading of a hidden element, then verifies that "Hello World!" text appears on the page

Starting URL: https://the-internet.herokuapp.com/dynamic_loading/1

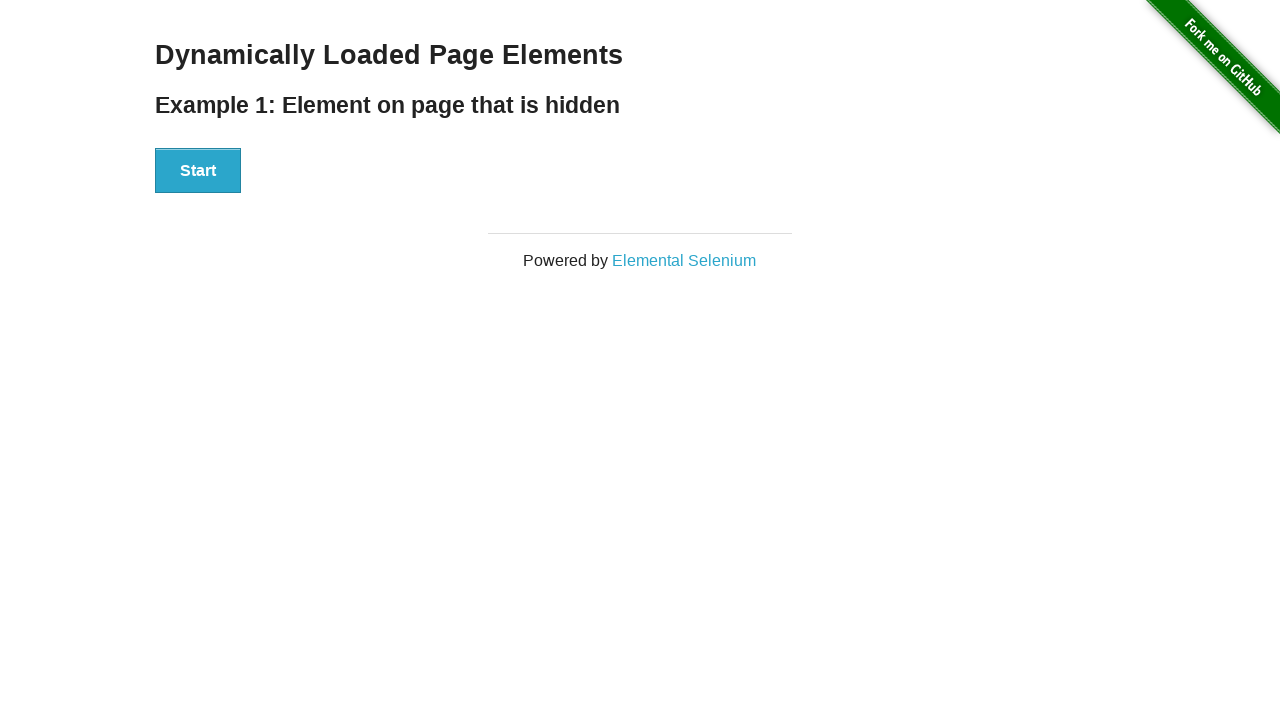

Clicked Start button to initiate dynamic loading at (198, 171) on xpath=//button[text()='Start']
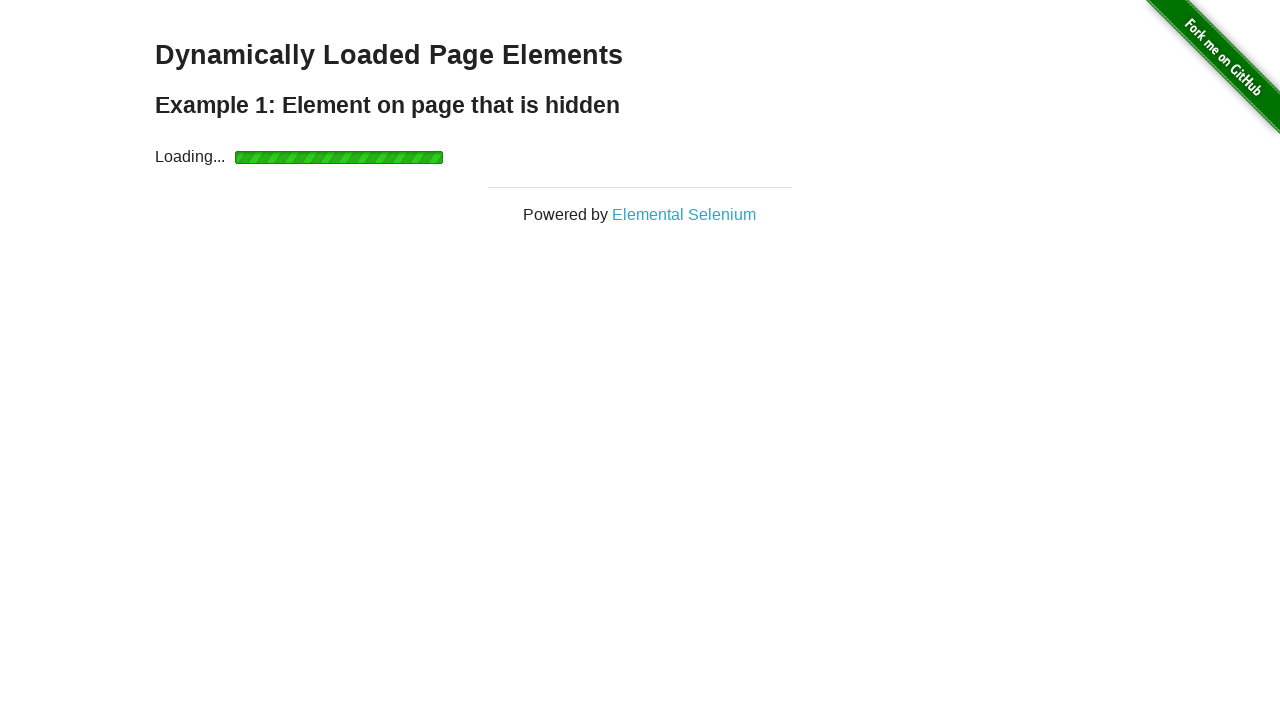

Waited for 'Hello World!' text to appear
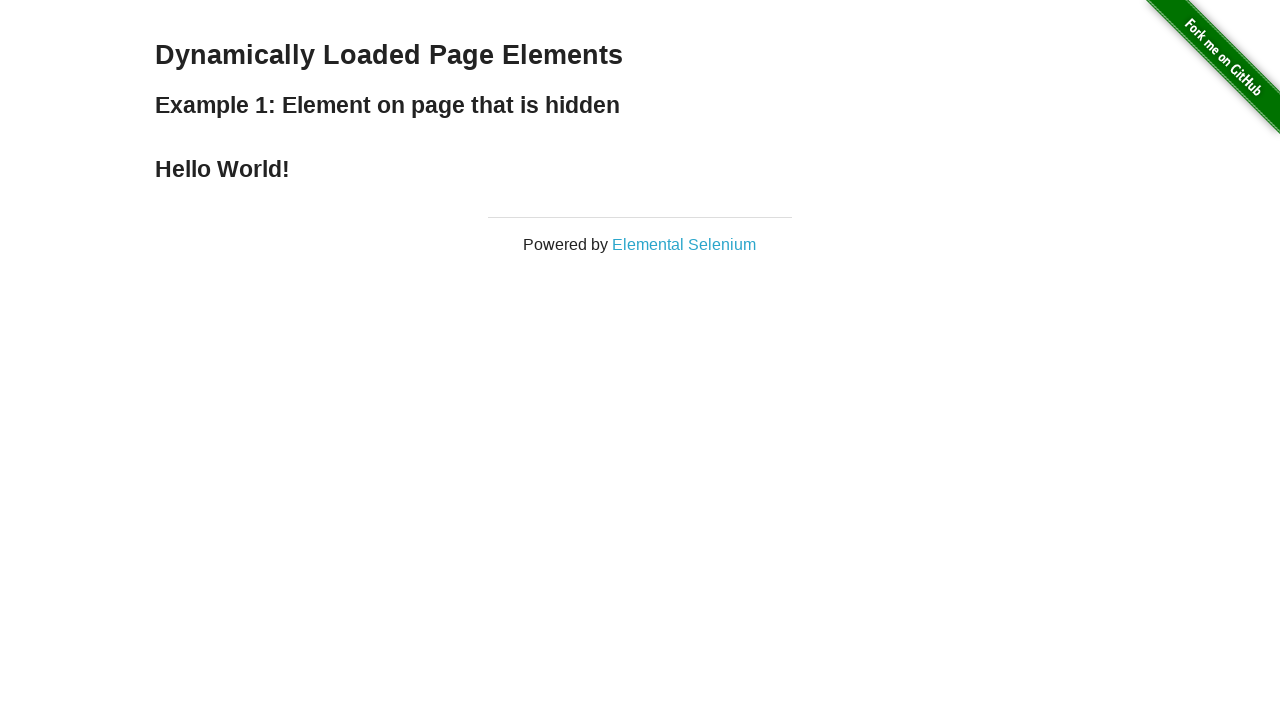

Clicked on 'Hello World!' text at (640, 169) on xpath=//h4[text()='Hello World!']
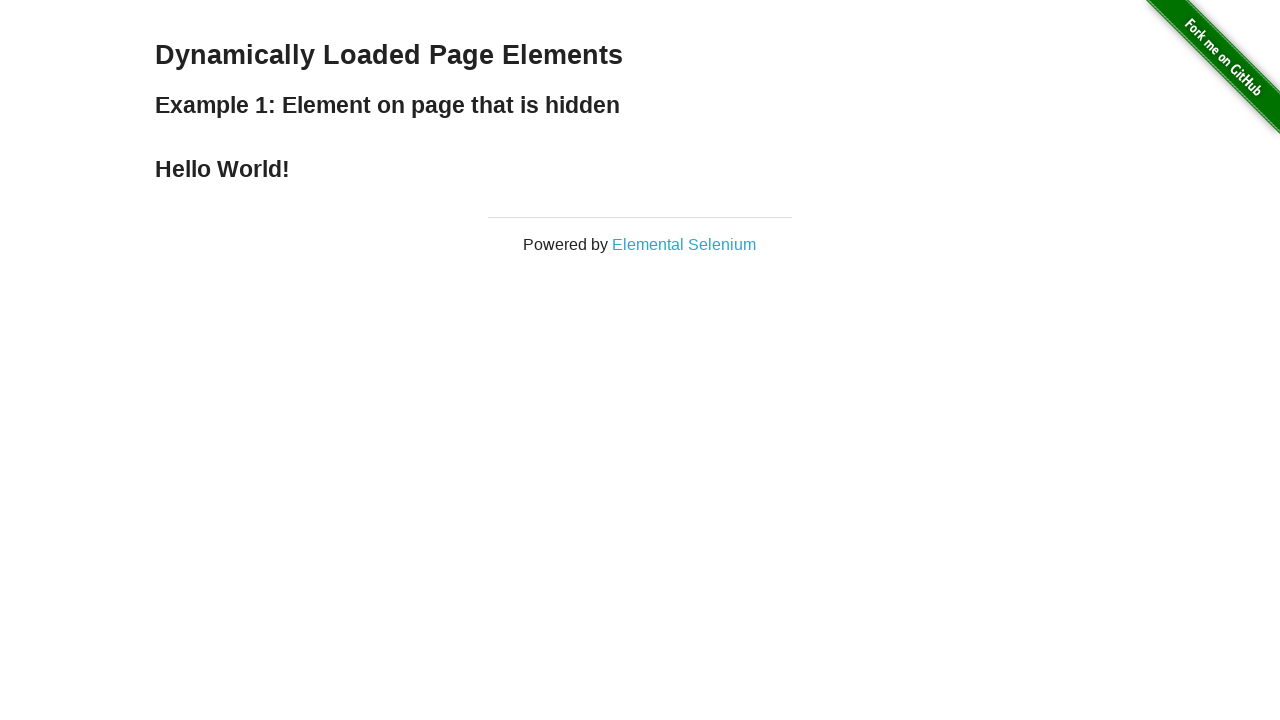

Verified that 'Hello World!' text is displayed correctly
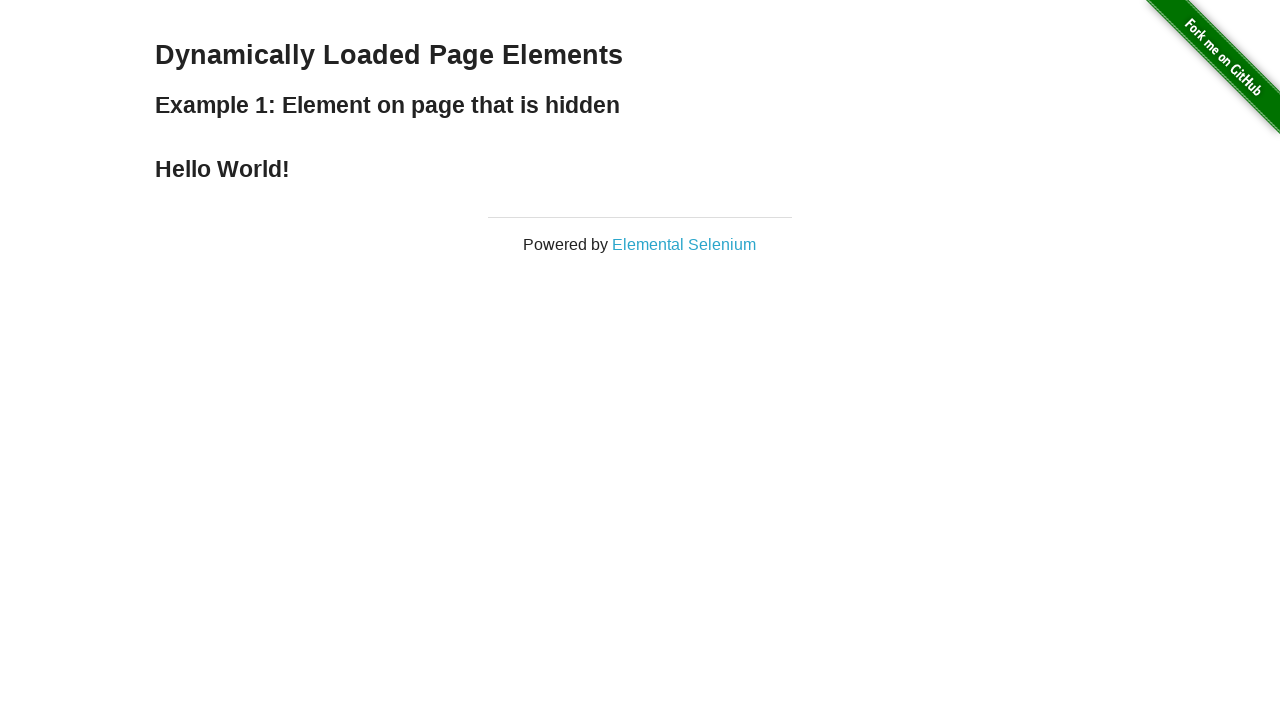

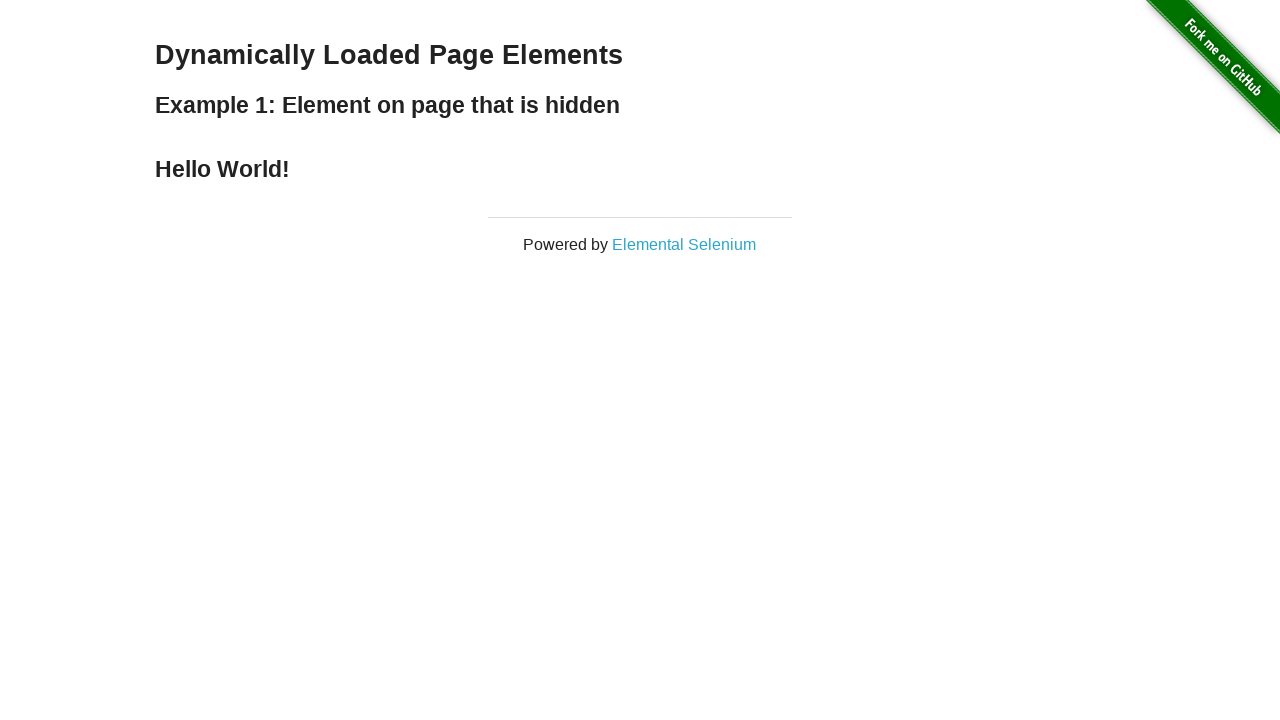